Tests that the counter displays the current number of todo items as items are added

Starting URL: https://demo.playwright.dev/todomvc

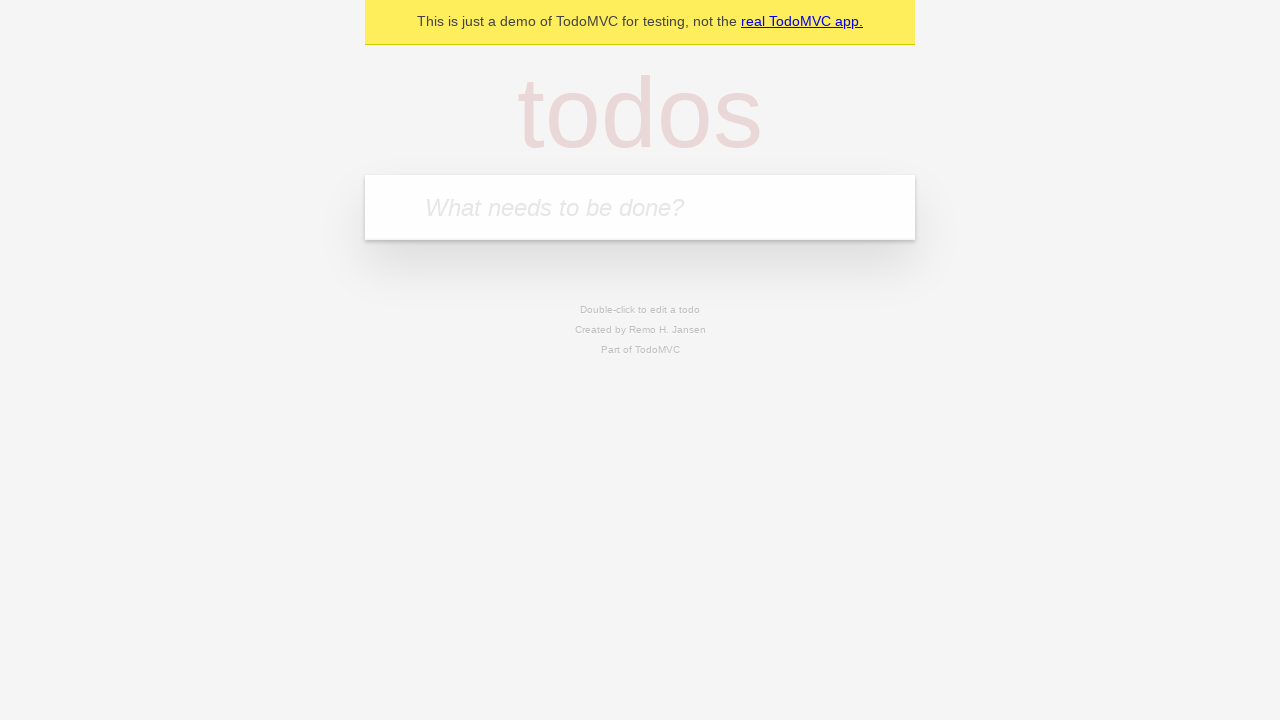

Filled first todo input with 'buy some cheese' on .new-todo
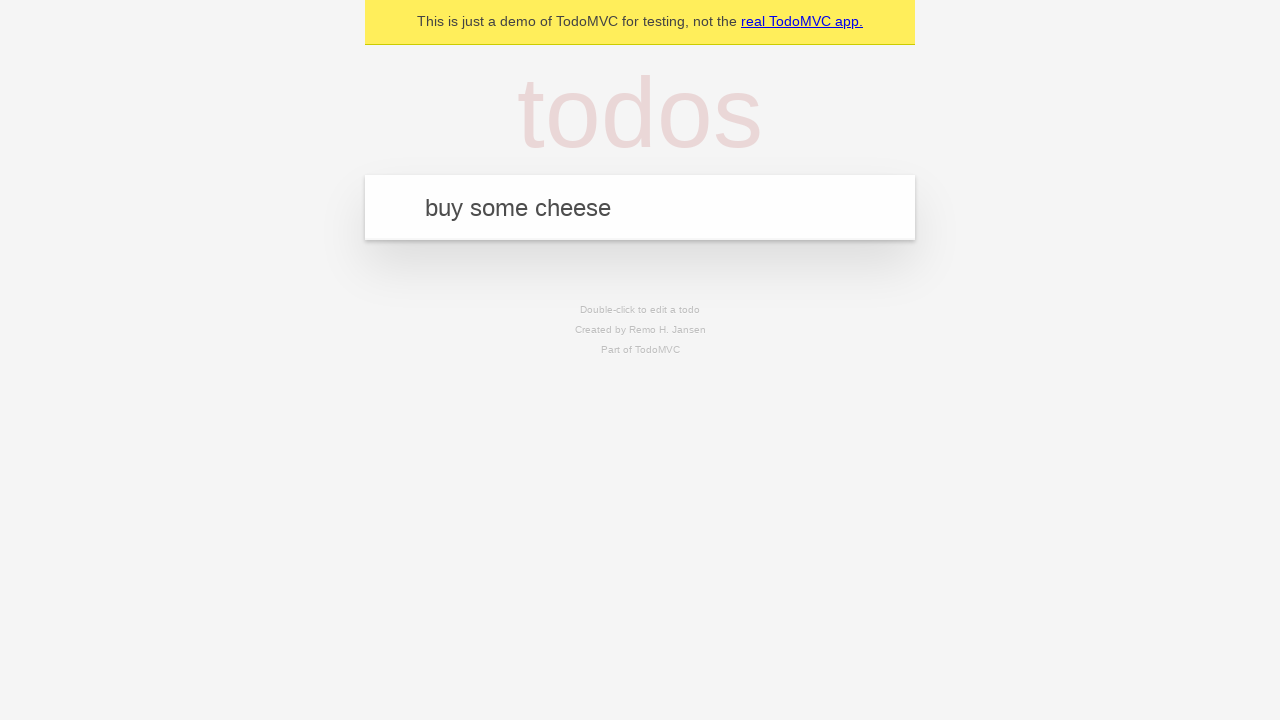

Pressed Enter to add first todo item on .new-todo
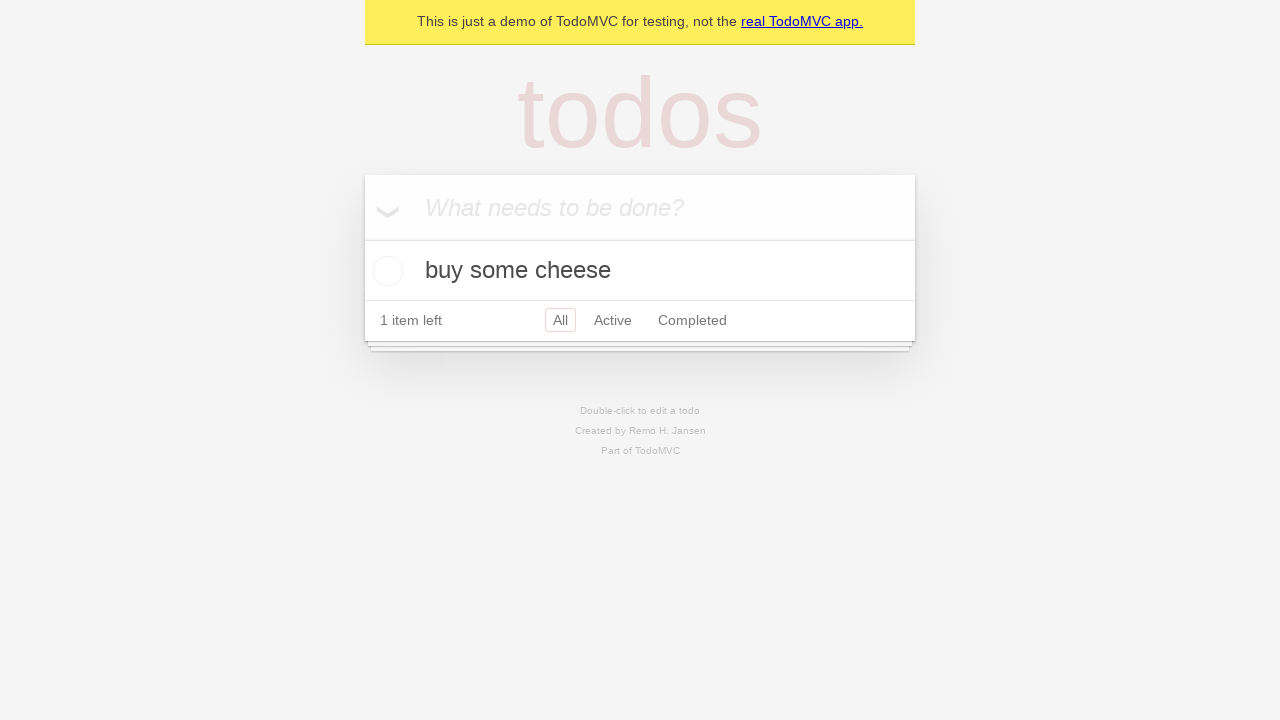

Todo counter element loaded
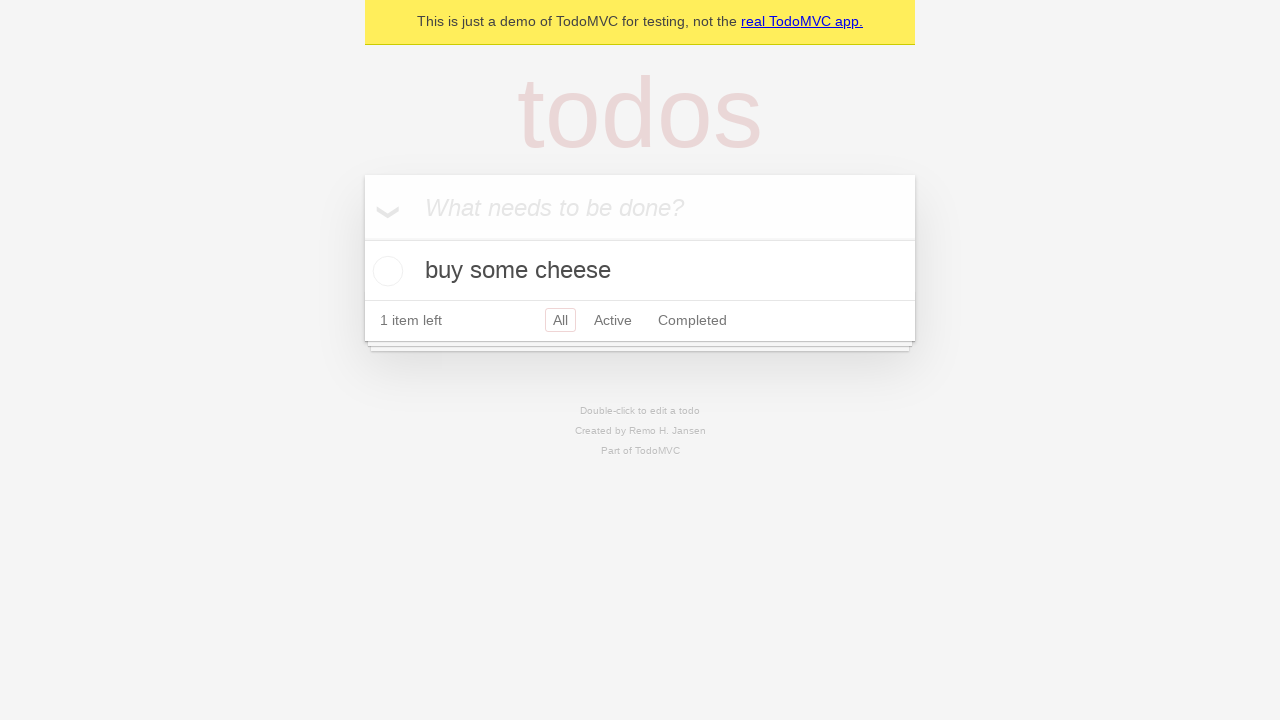

Filled second todo input with 'feed the cat' on .new-todo
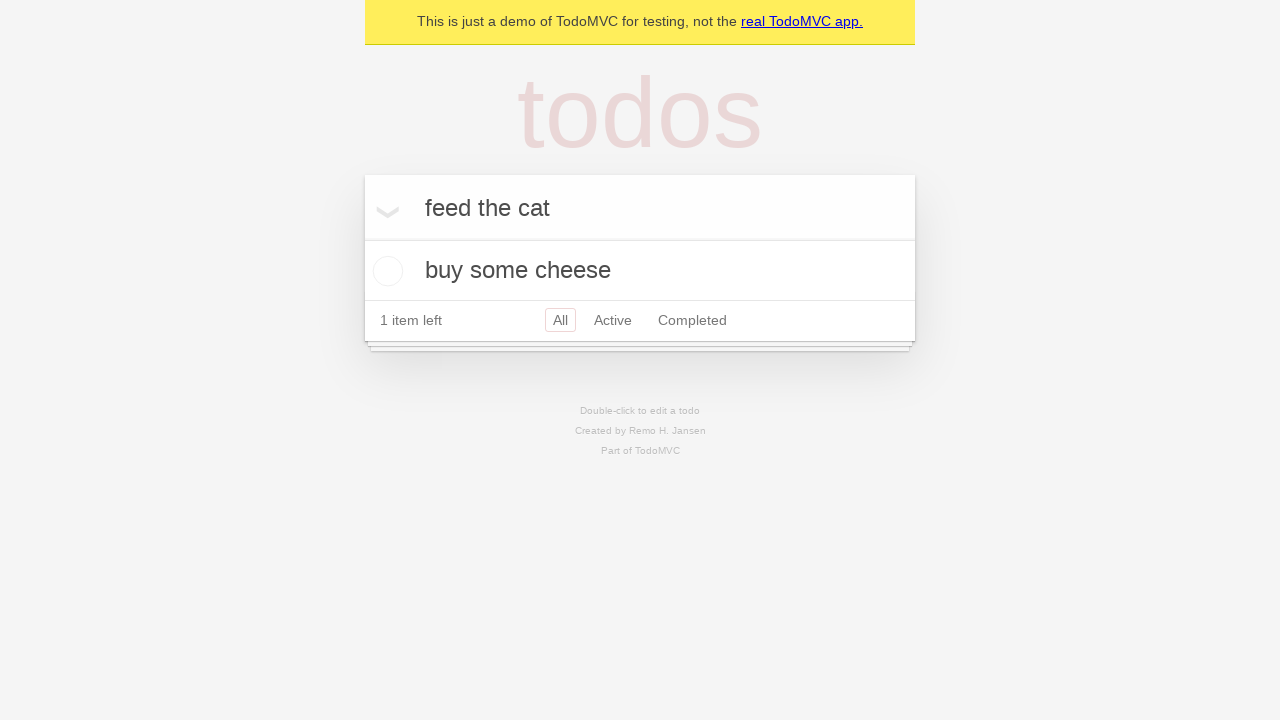

Pressed Enter to add second todo item on .new-todo
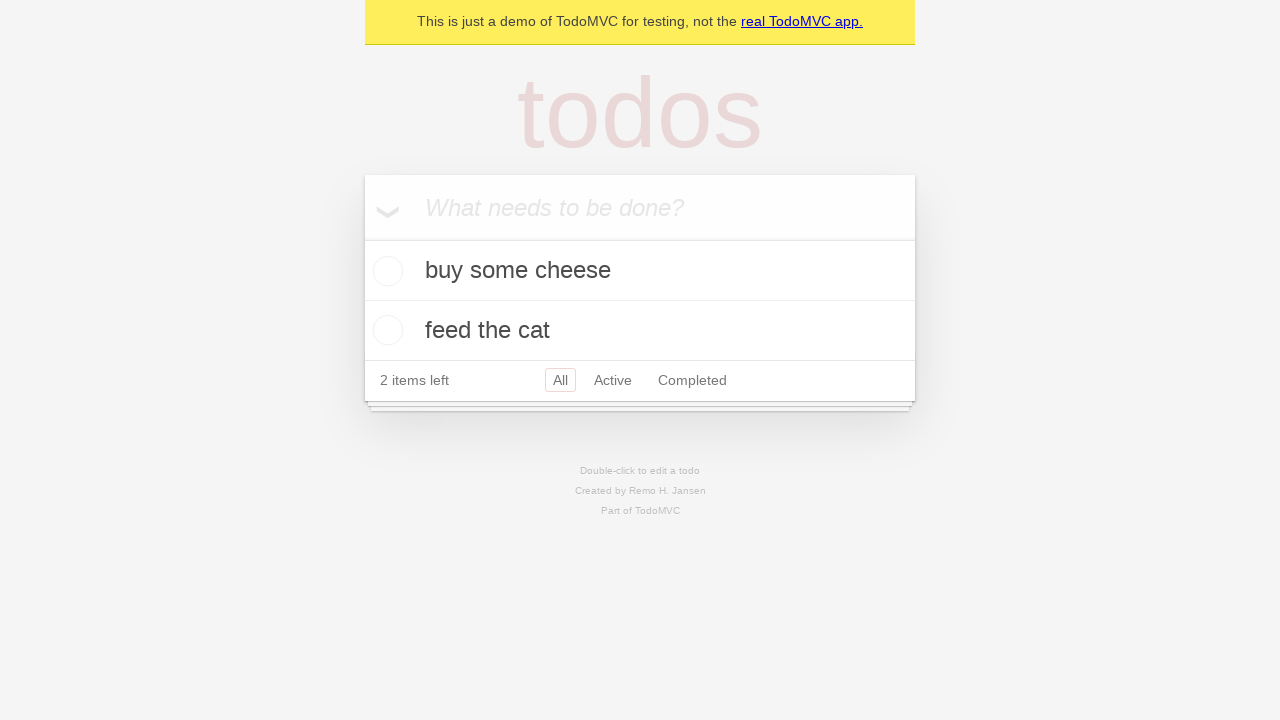

Second todo item appeared in the list, counter should display 2 items
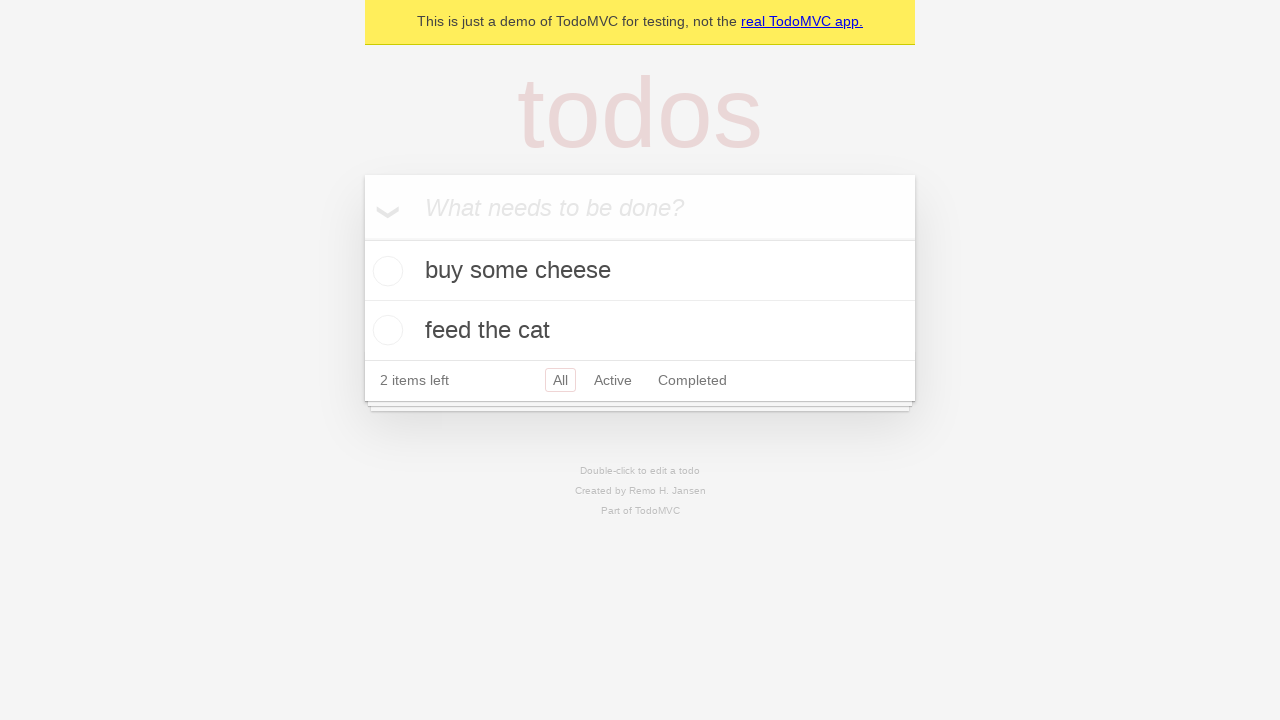

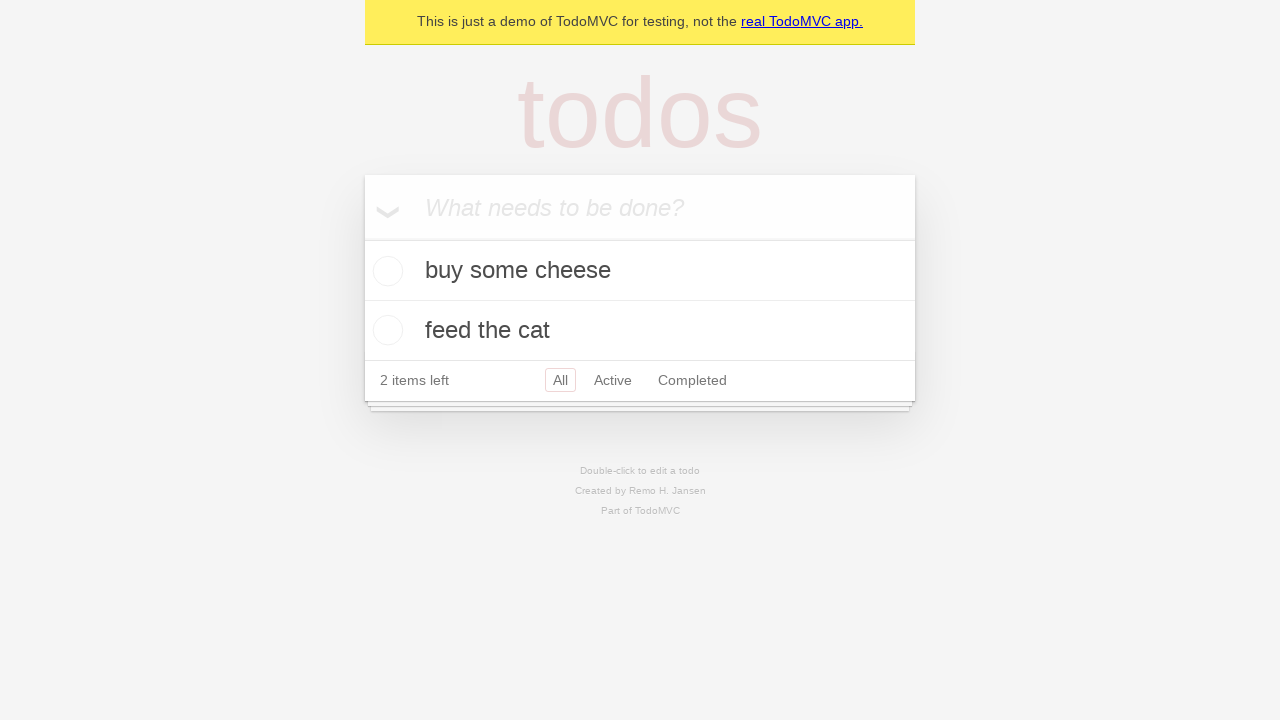